Tests responsive design of GitHub homepage by navigating to it and taking a visual snapshot

Starting URL: http://www.github.com

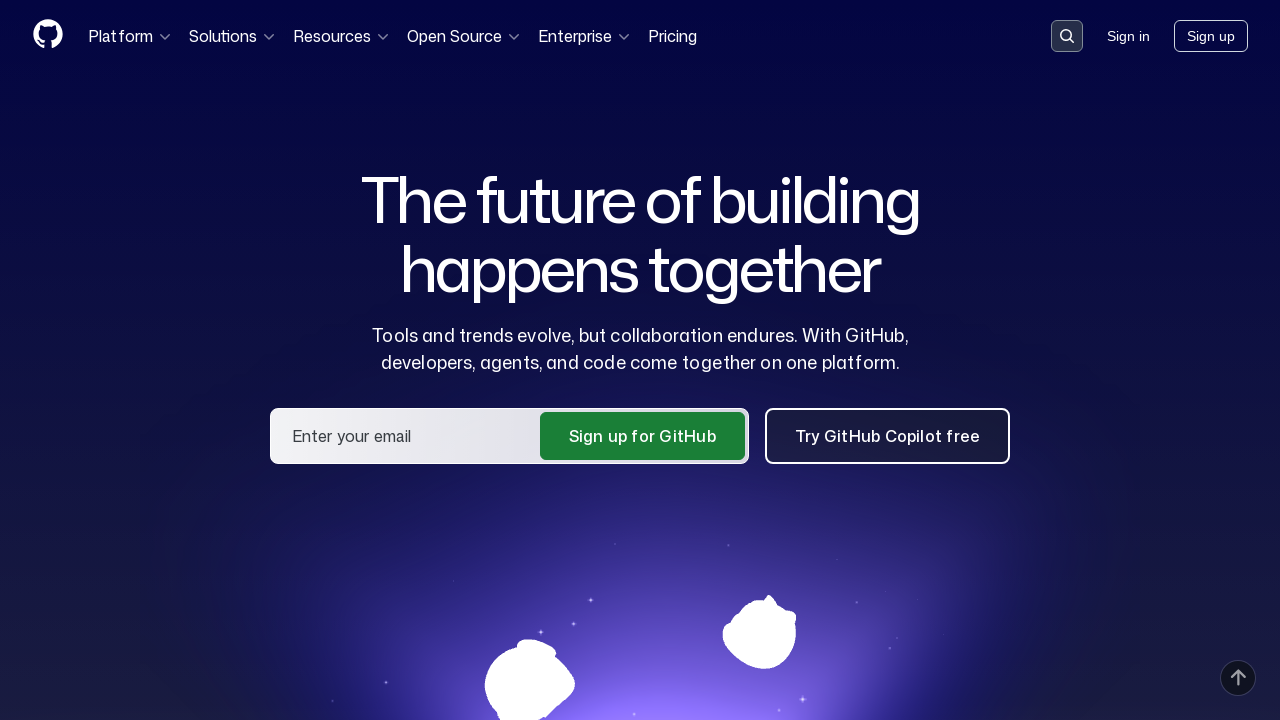

Navigated to GitHub homepage
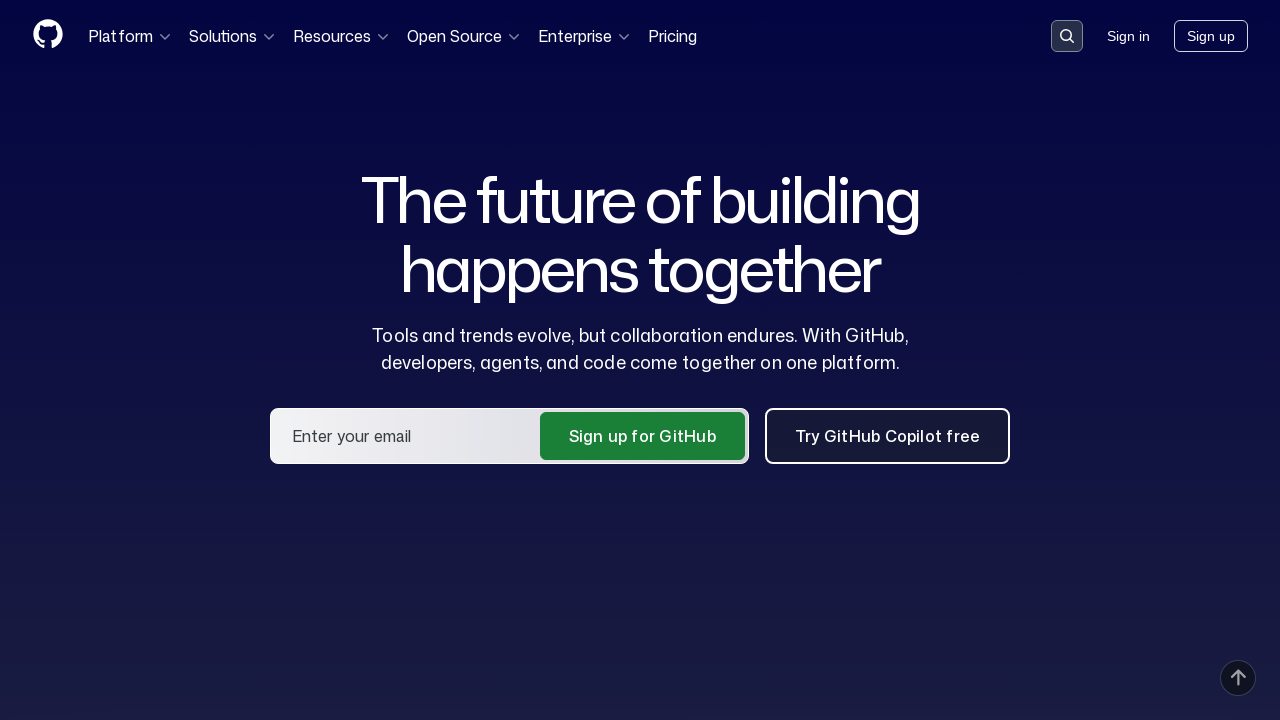

Page fully loaded with network idle state
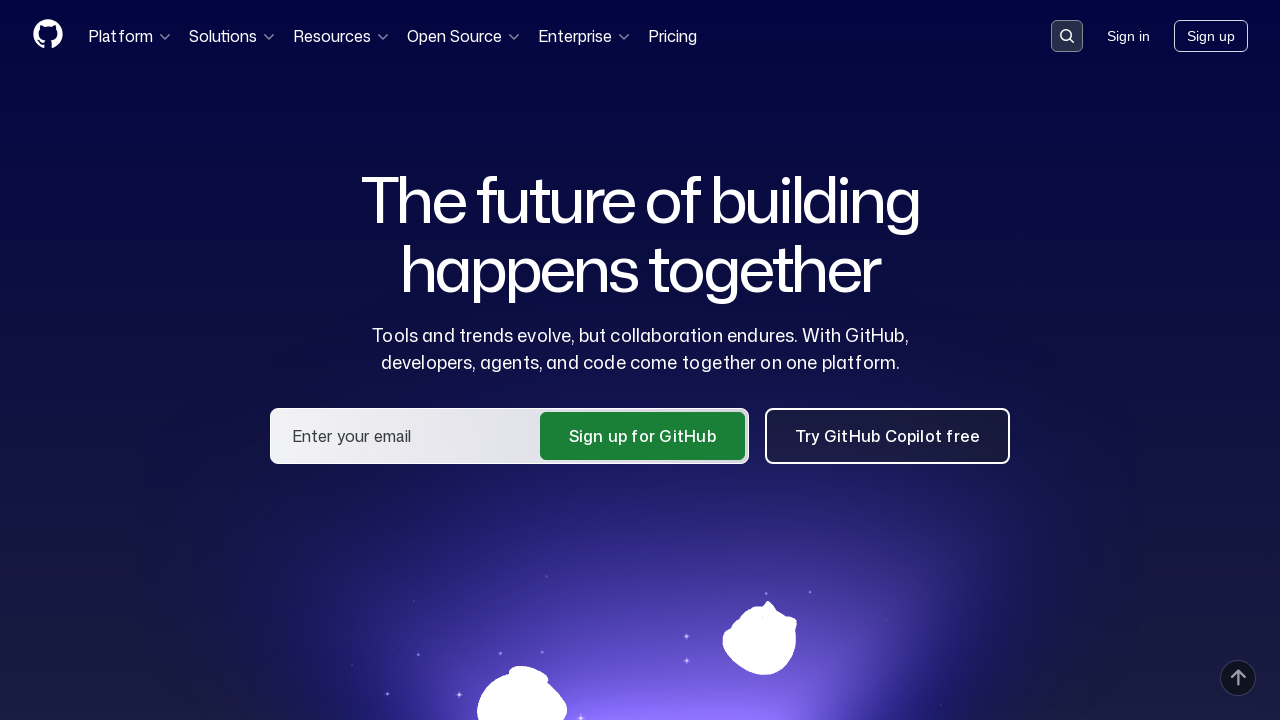

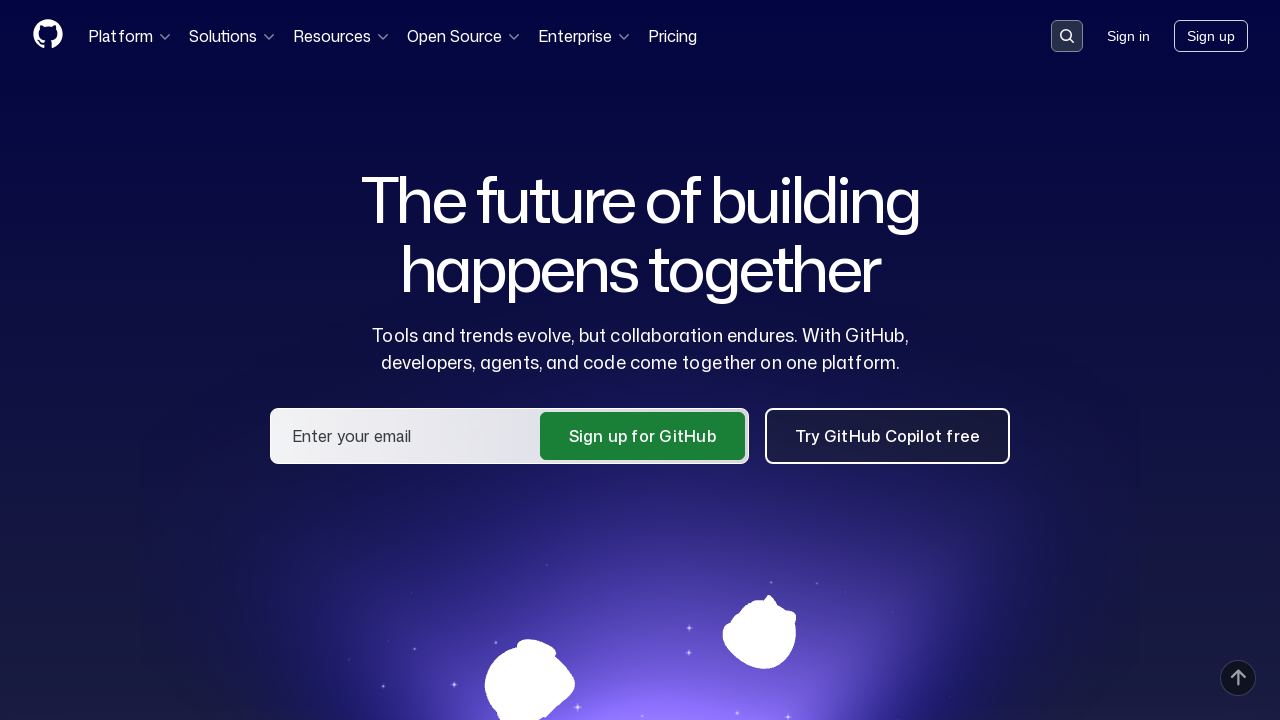